Tests an explicit wait scenario where the user waits for a price to drop to $100, clicks a booking button, calculates a mathematical function based on a displayed value, enters the answer, and submits the form.

Starting URL: http://suninjuly.github.io/explicit_wait2.html

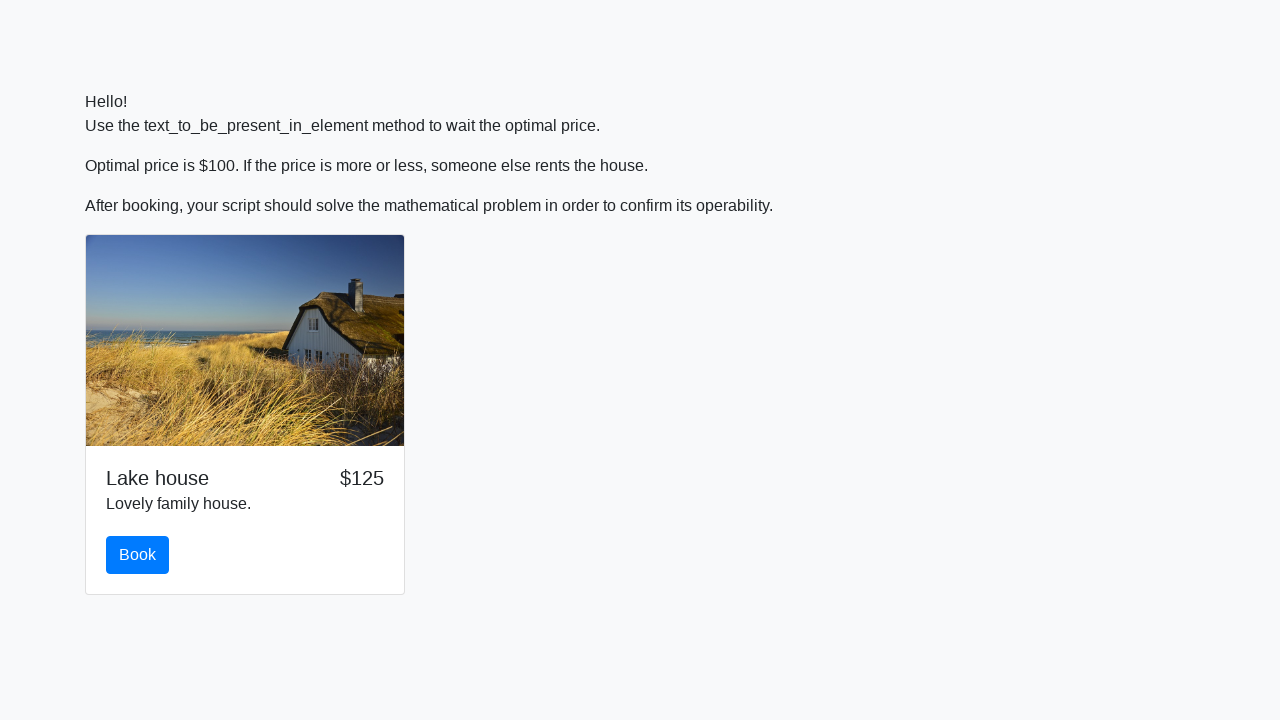

Waited for price to drop to $100
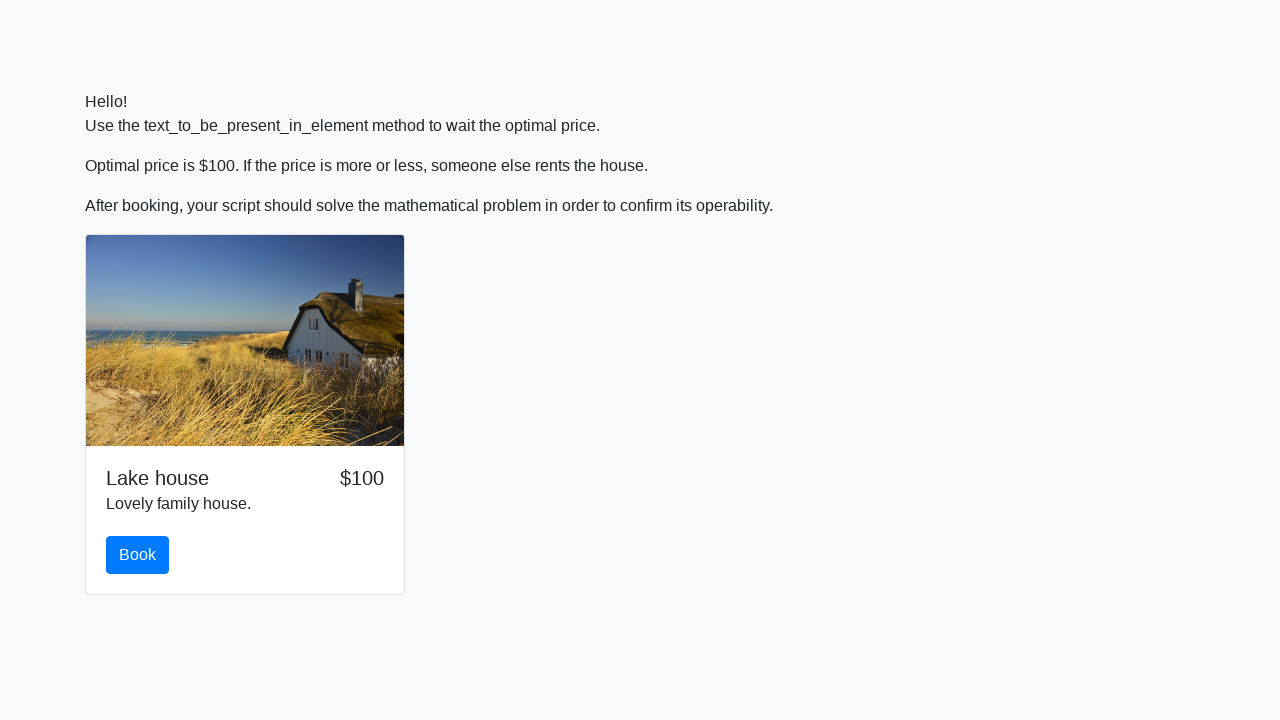

Clicked the Book button at (138, 555) on #book
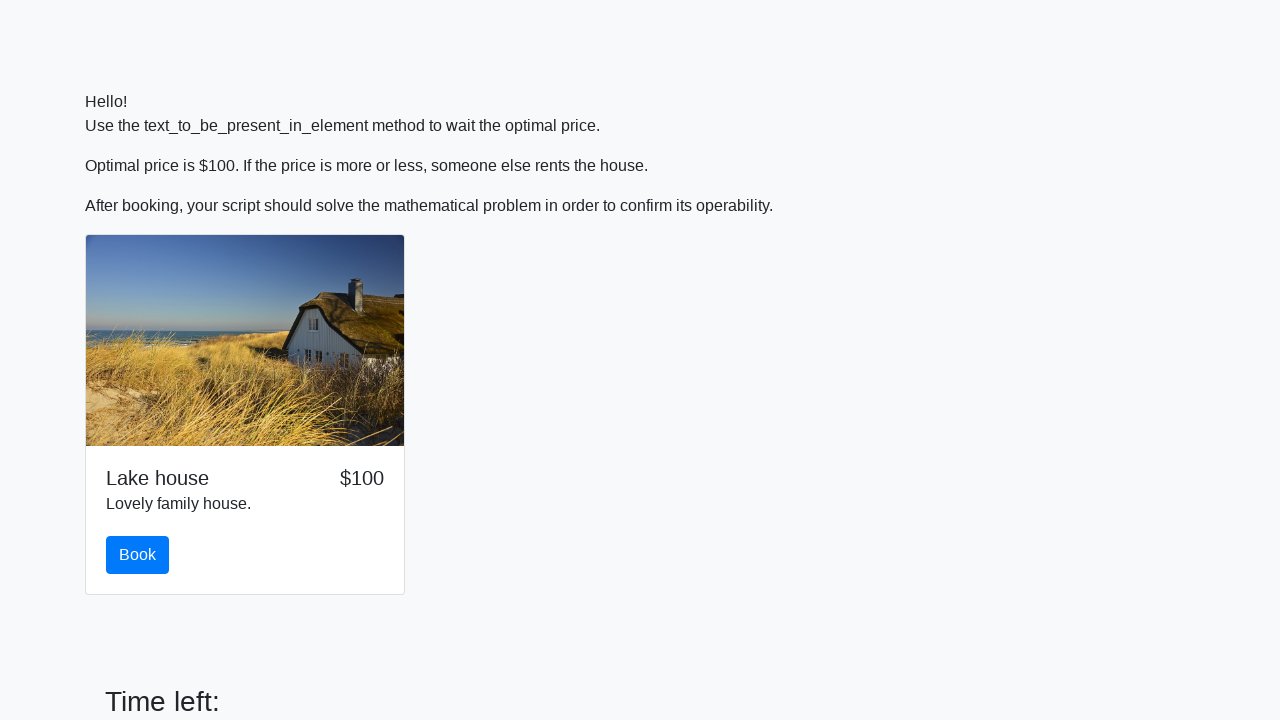

Retrieved the x value from the page
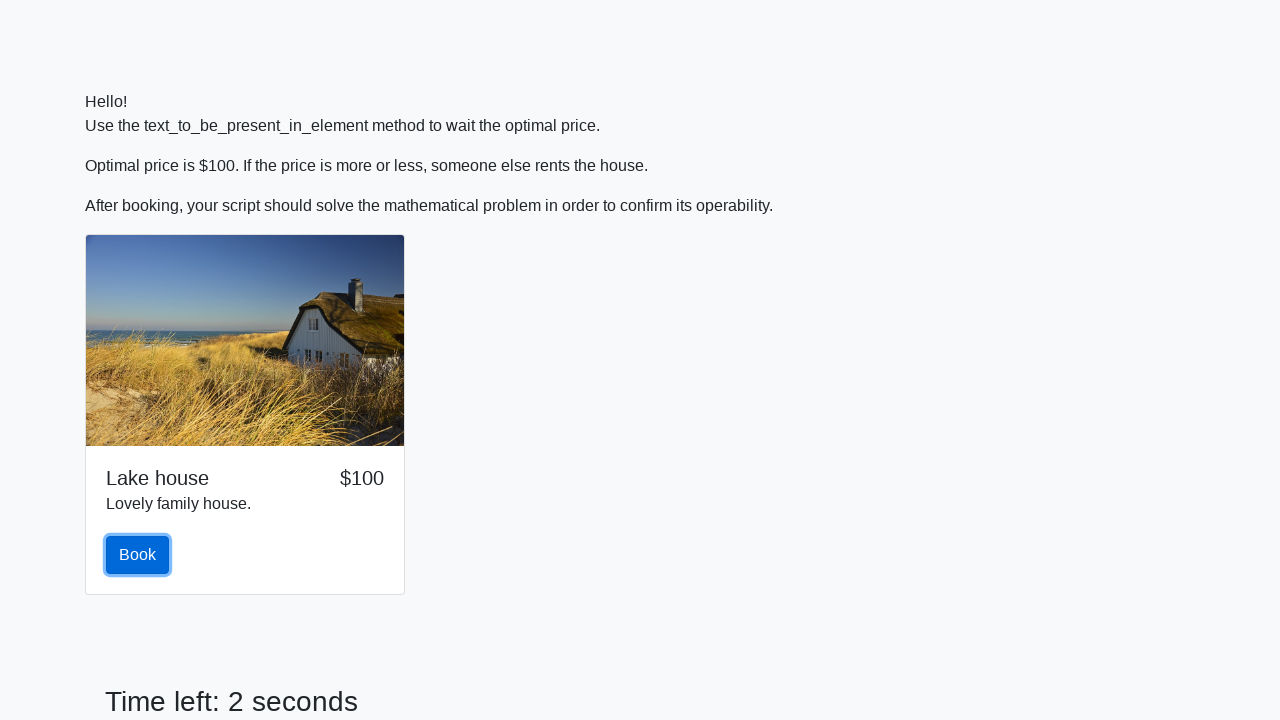

Calculated mathematical function: log(abs(12 * sin(80))) = 2.4787765530021924
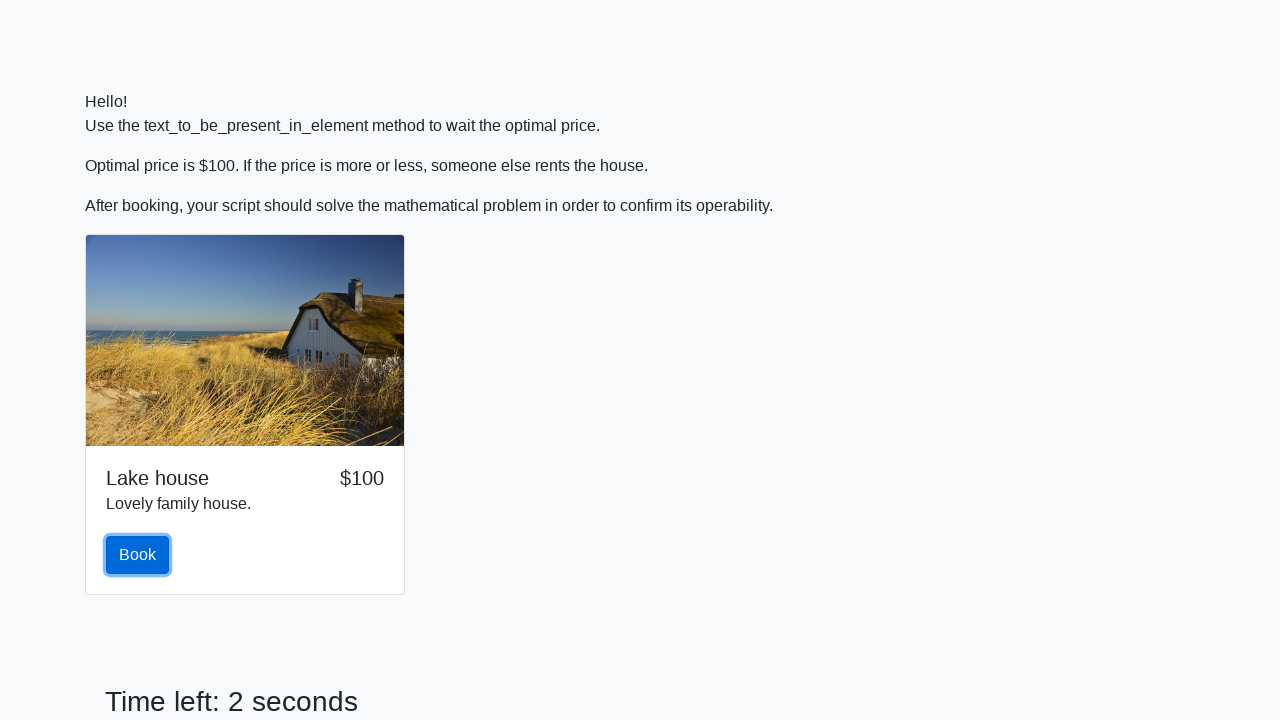

Entered the calculated answer in the answer field on #answer
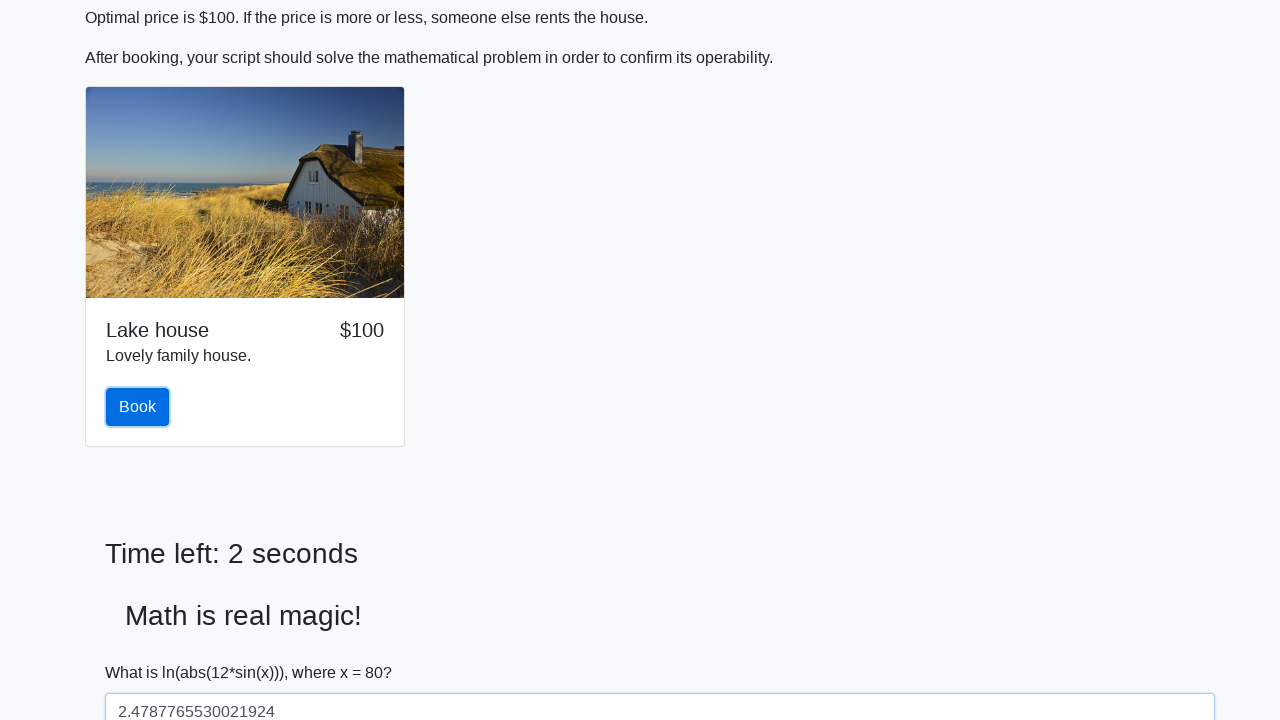

Clicked the submit button to complete the form at (143, 651) on #solve
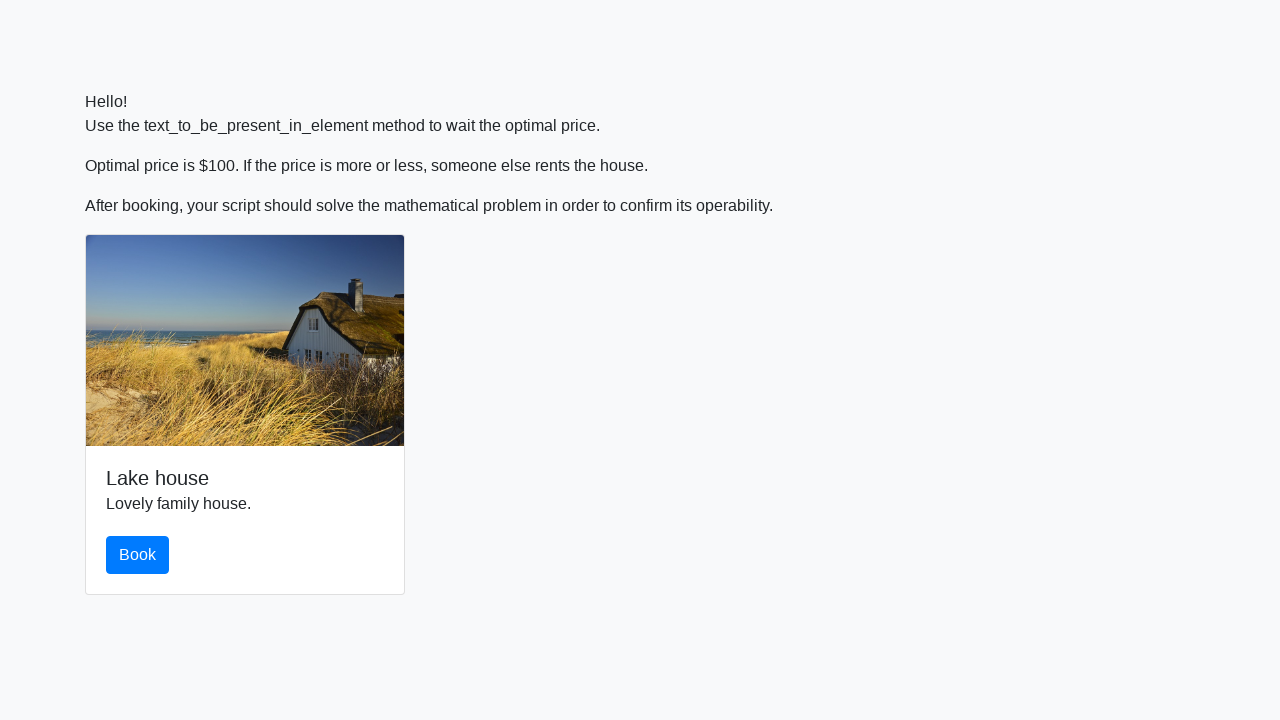

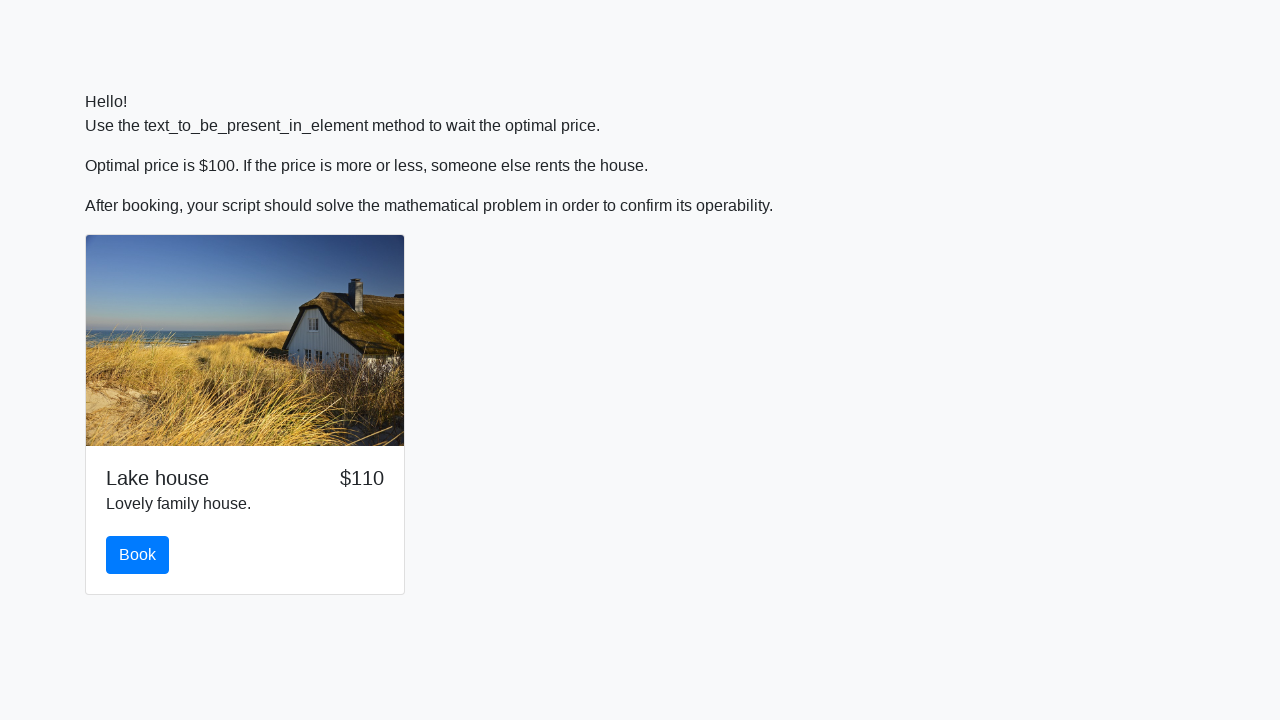